Tests registration form validation when email confirmation doesn't match

Starting URL: https://alada.vn/tai-khoan/dang-ky.html

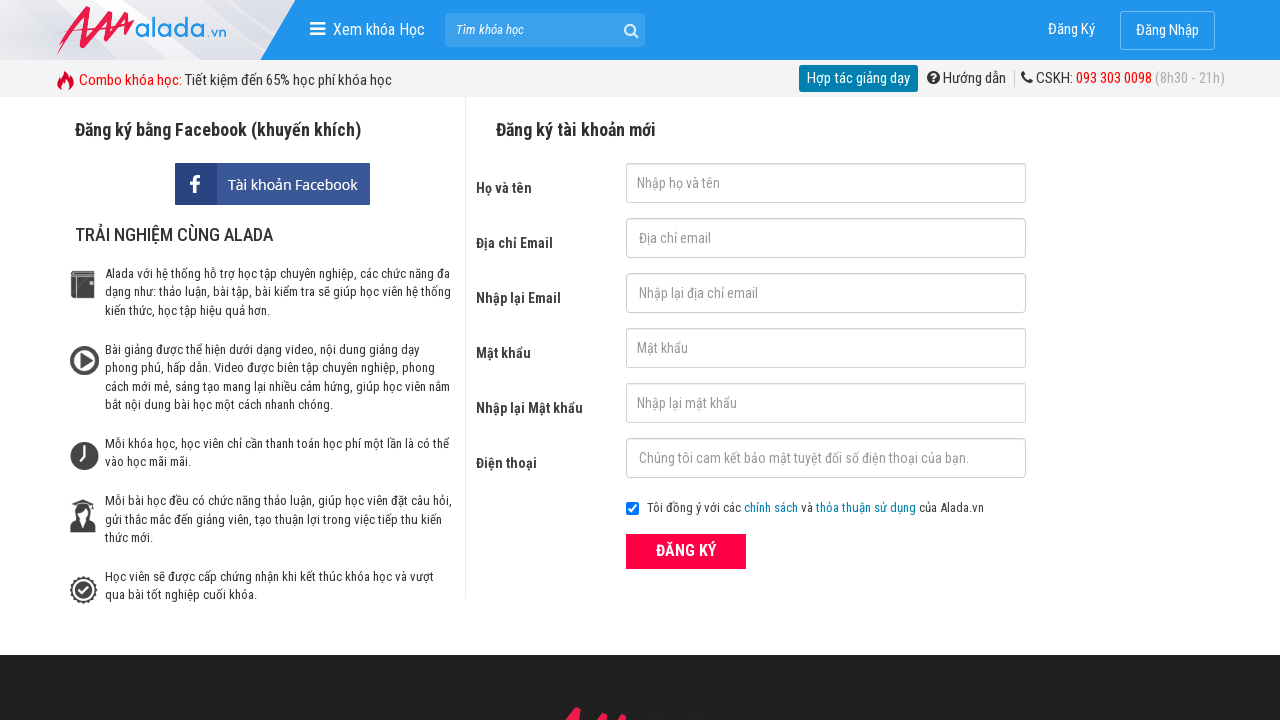

Filled first name field with 'Joe Biden' on #txtFirstname
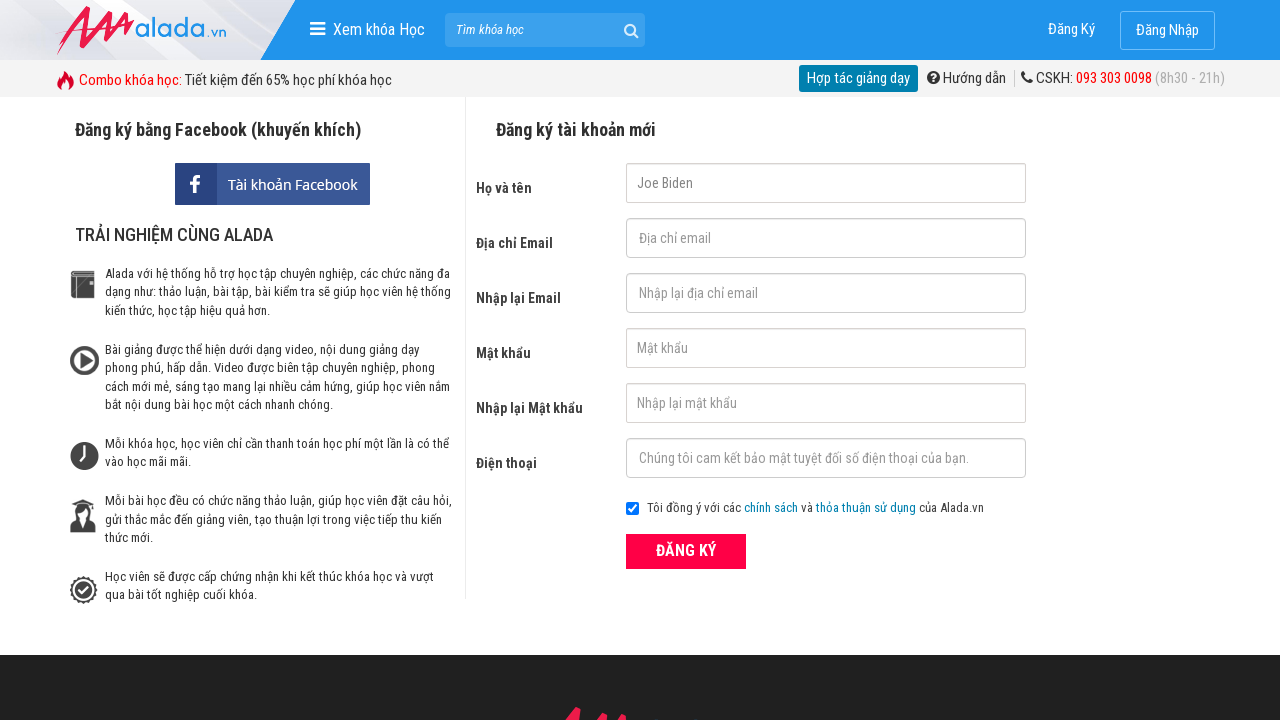

Filled email field with 'abc@gmail.com' on #txtEmail
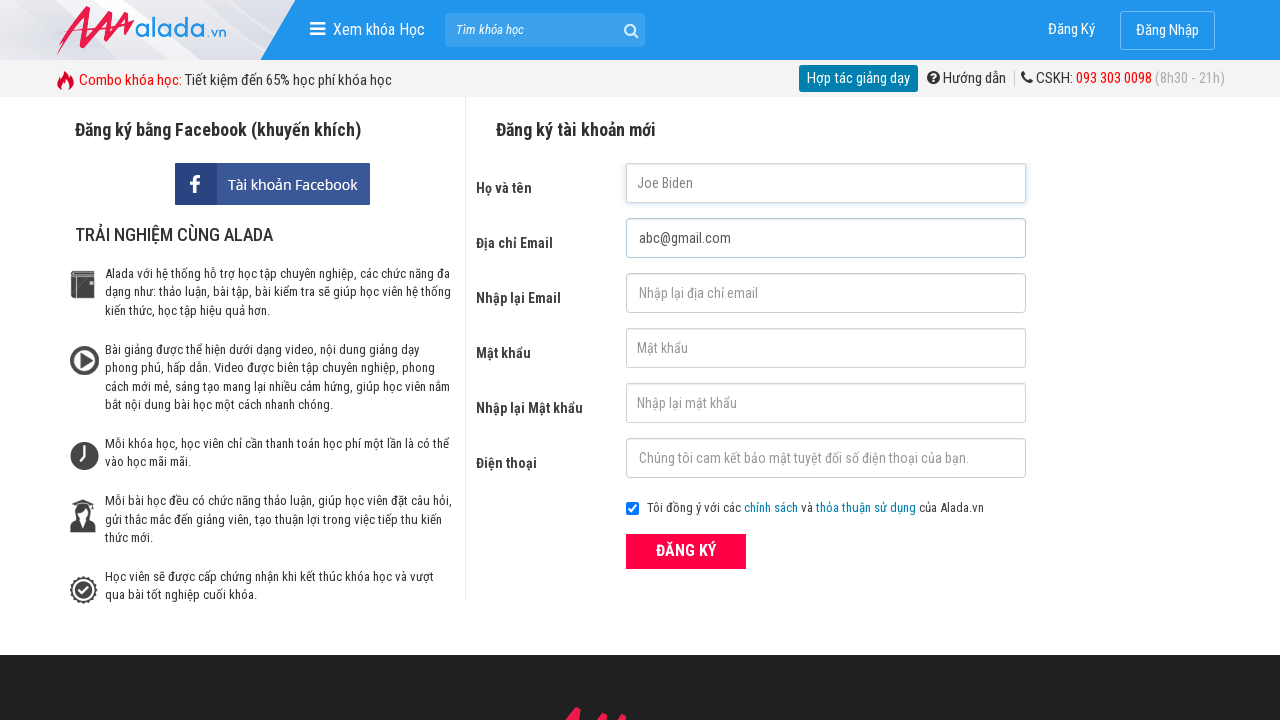

Filled confirm email field with mismatched email 'abc@gmail.commmm' on #txtCEmail
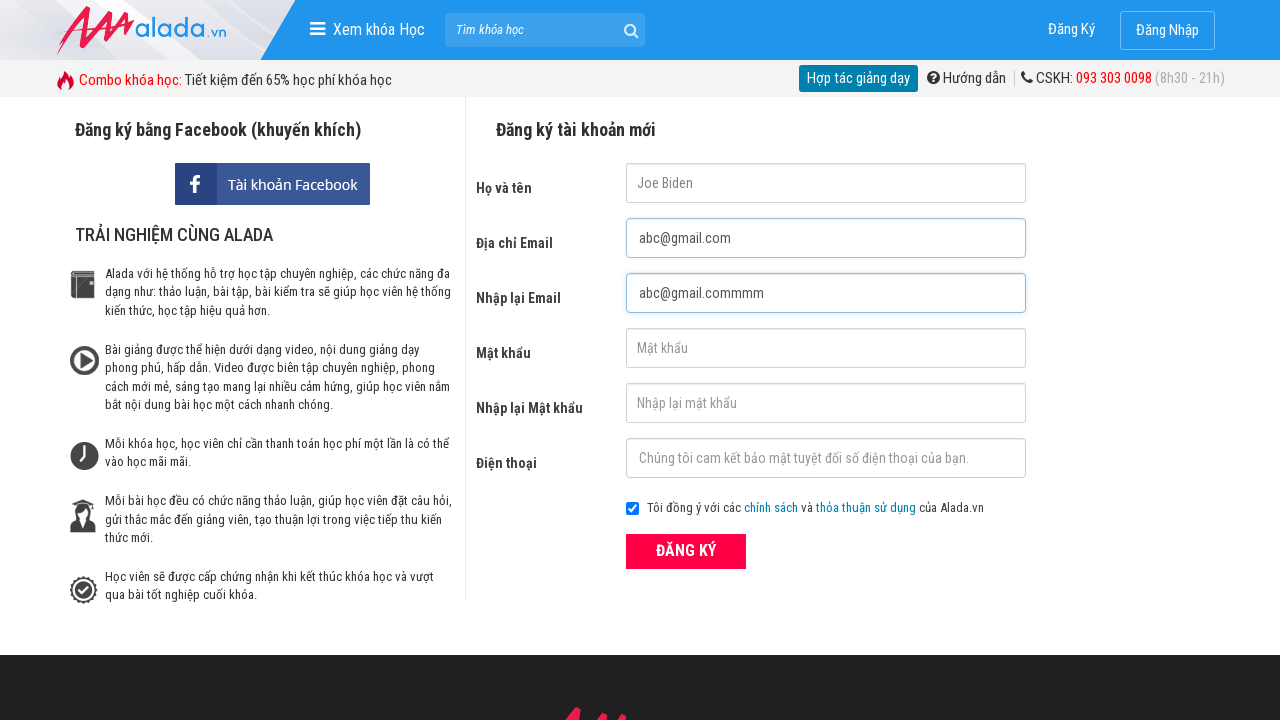

Filled password field with '123456' on #txtPassword
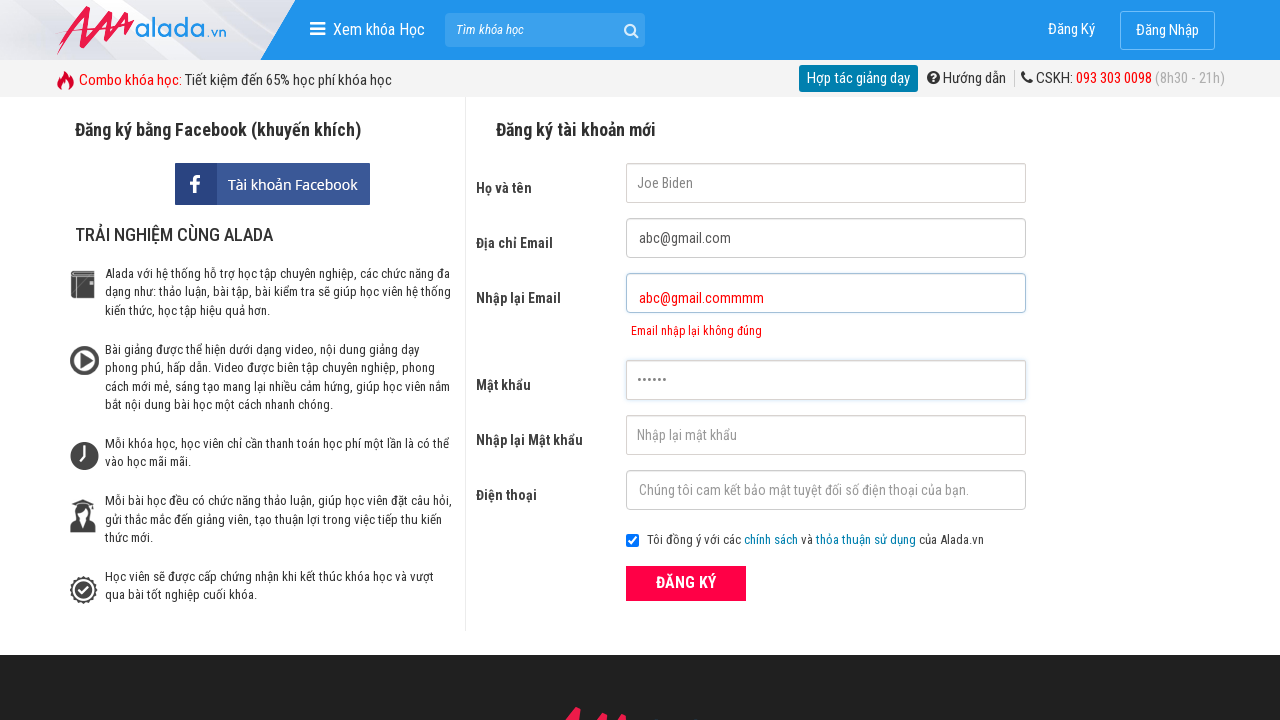

Filled confirm password field with '123456' on #txtCPassword
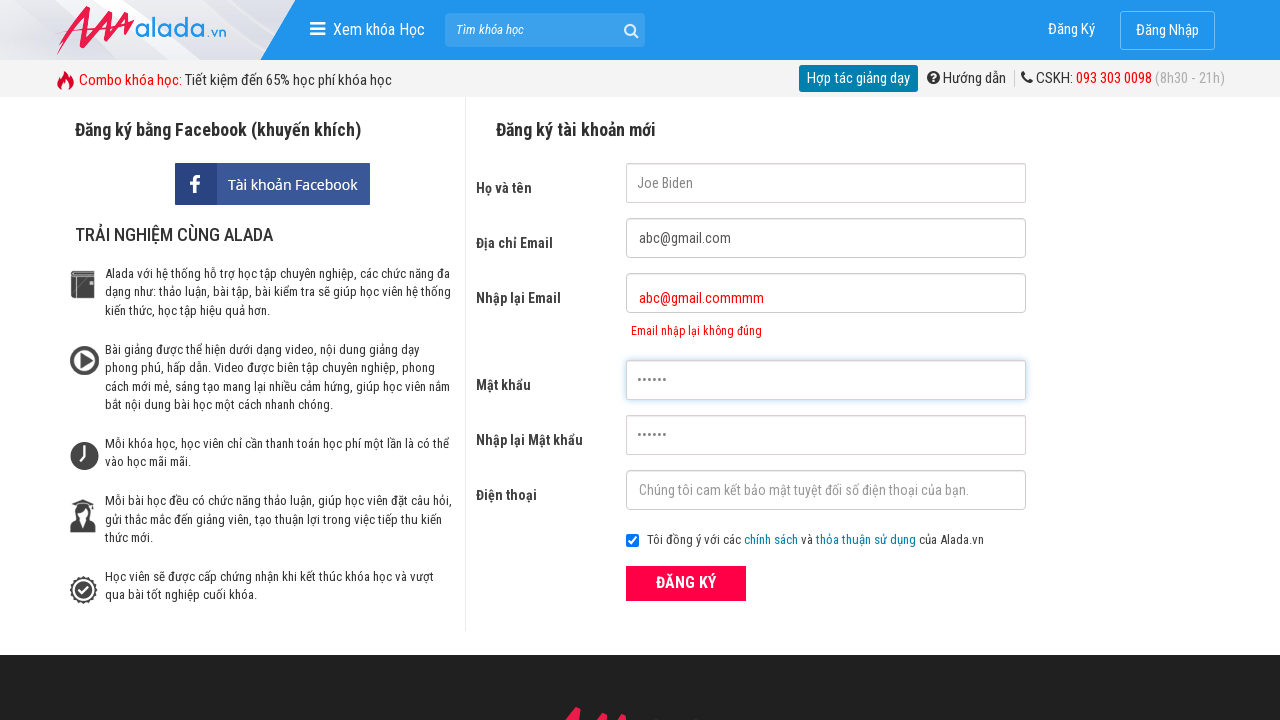

Filled phone number field with '0987654321' on #txtPhone
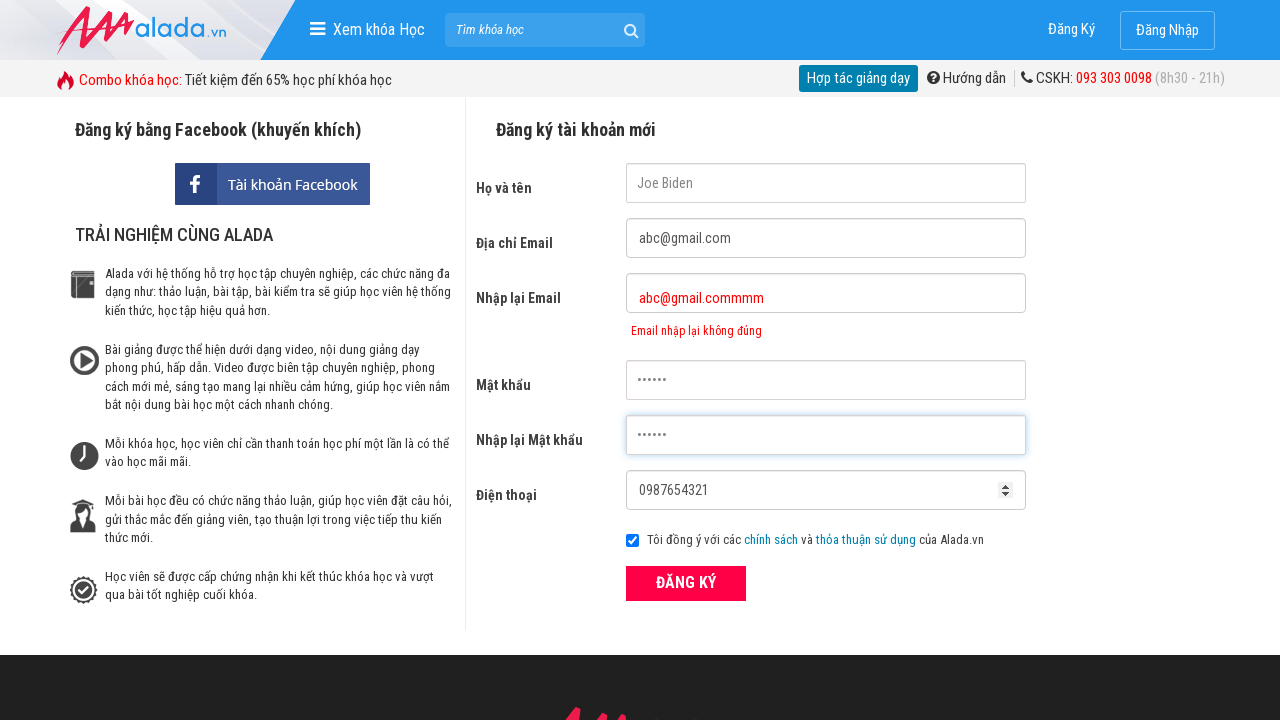

Clicked ĐĂNG KÝ (Register) submit button at (686, 583) on xpath=//button[text()='ĐĂNG KÝ' and @type='submit']
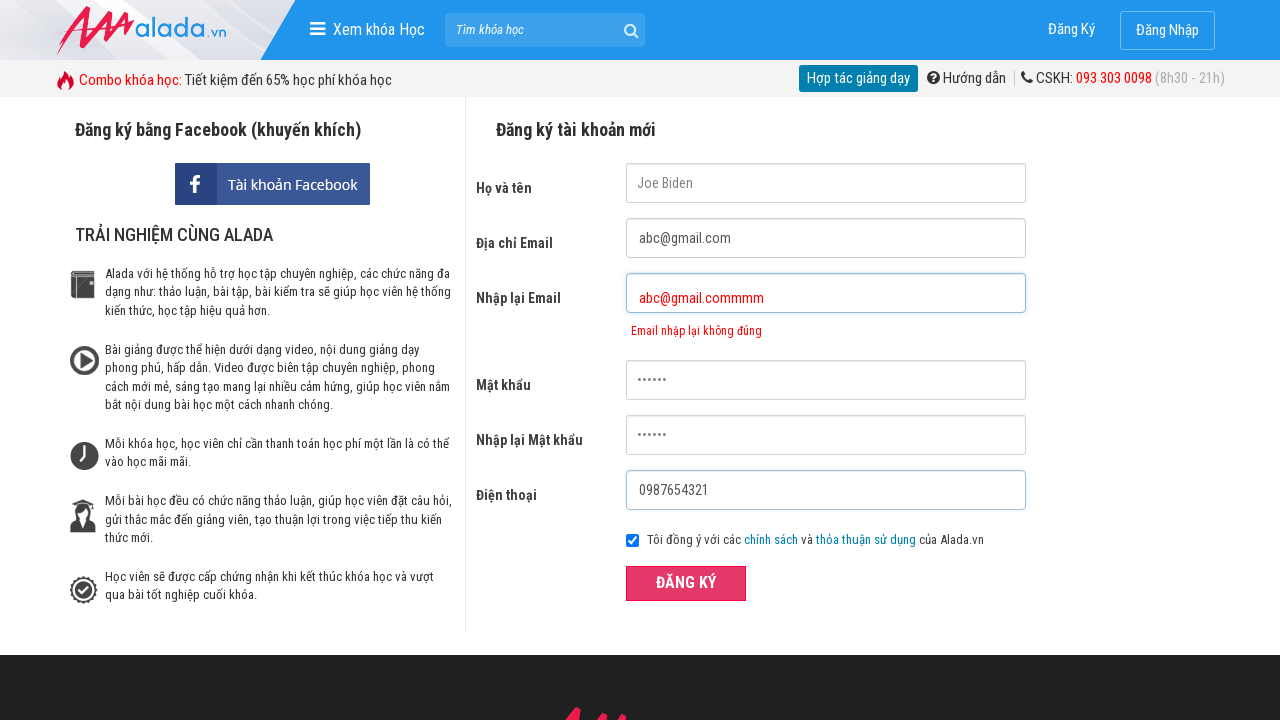

Validation error for email confirmation mismatch appeared
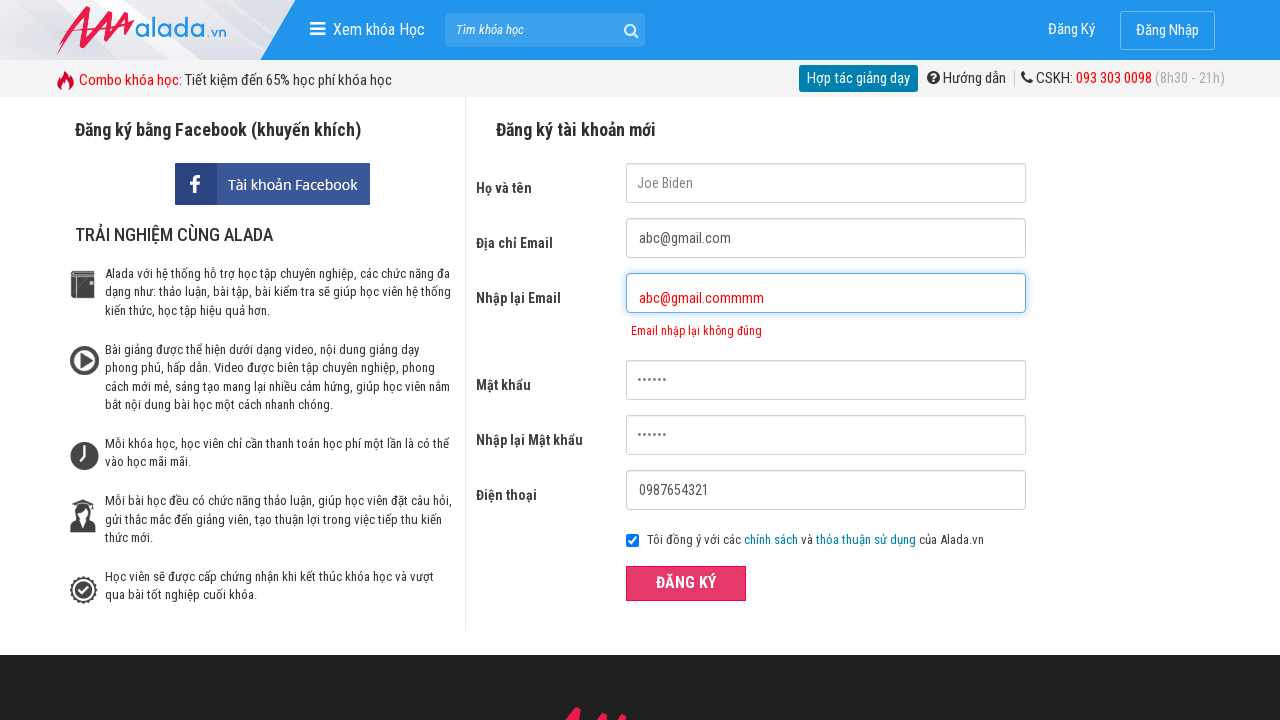

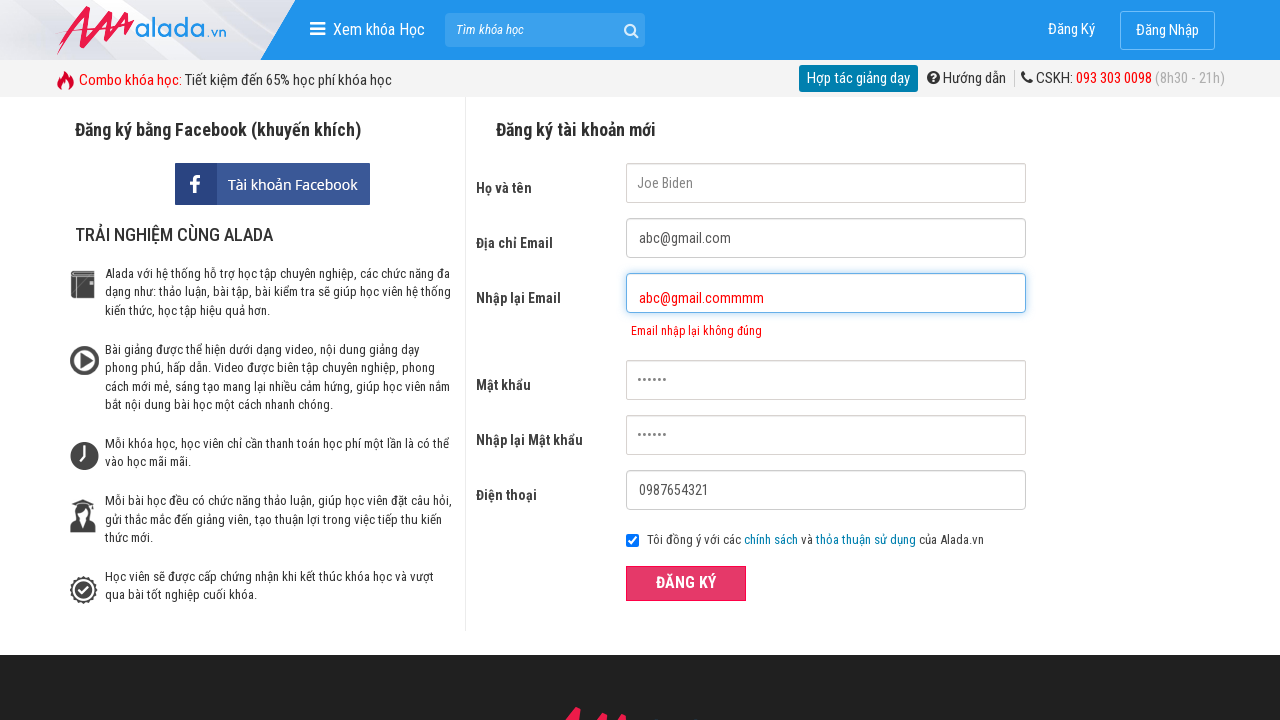